Tests form submission by filling name, email, selecting gender from dropdown, and verifying success message

Starting URL: https://rahulshettyacademy.com/angularpractice/

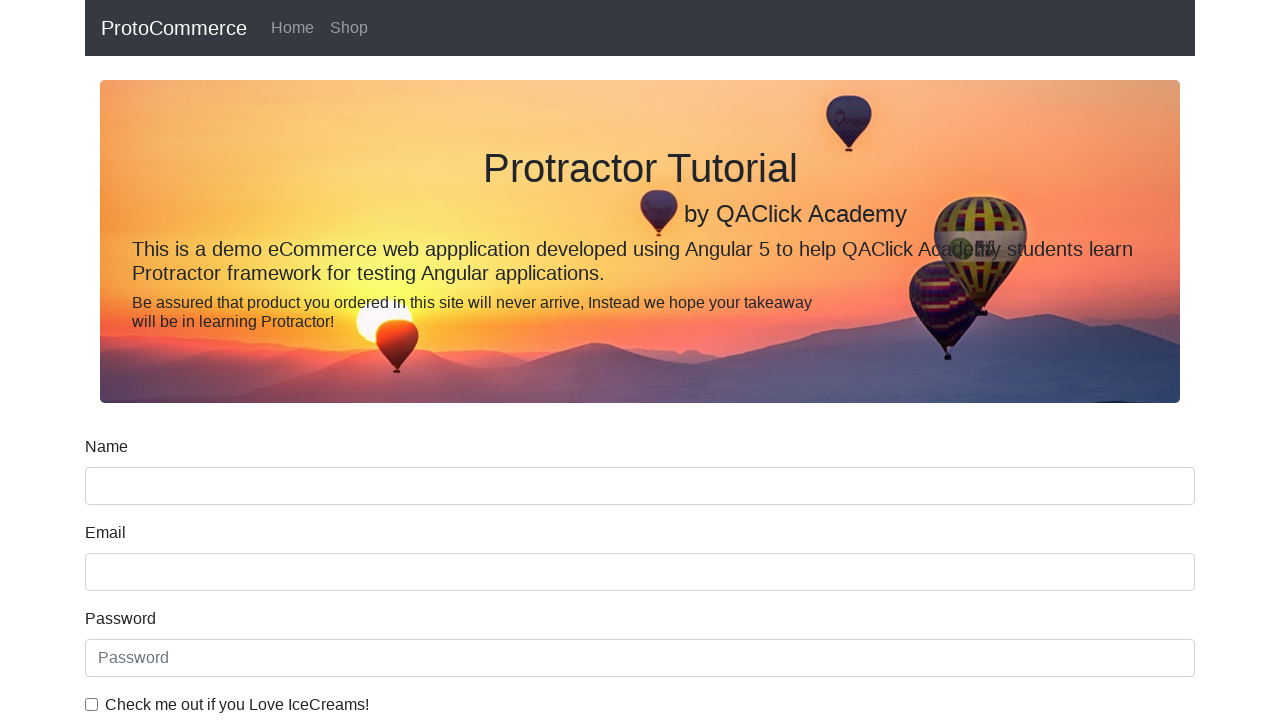

Filled name field with 'Diego Rugerio' on input[name='name']
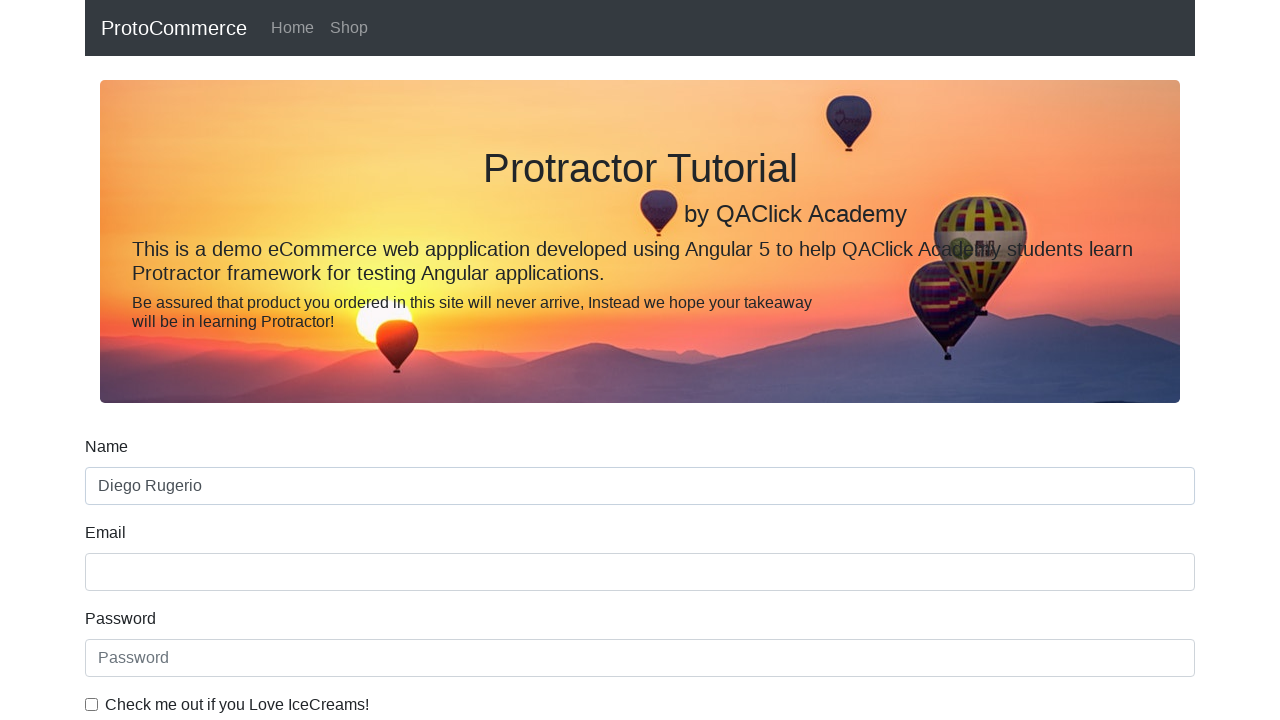

Filled email field with 'diego.rugerio@email.com' on input[name='email']
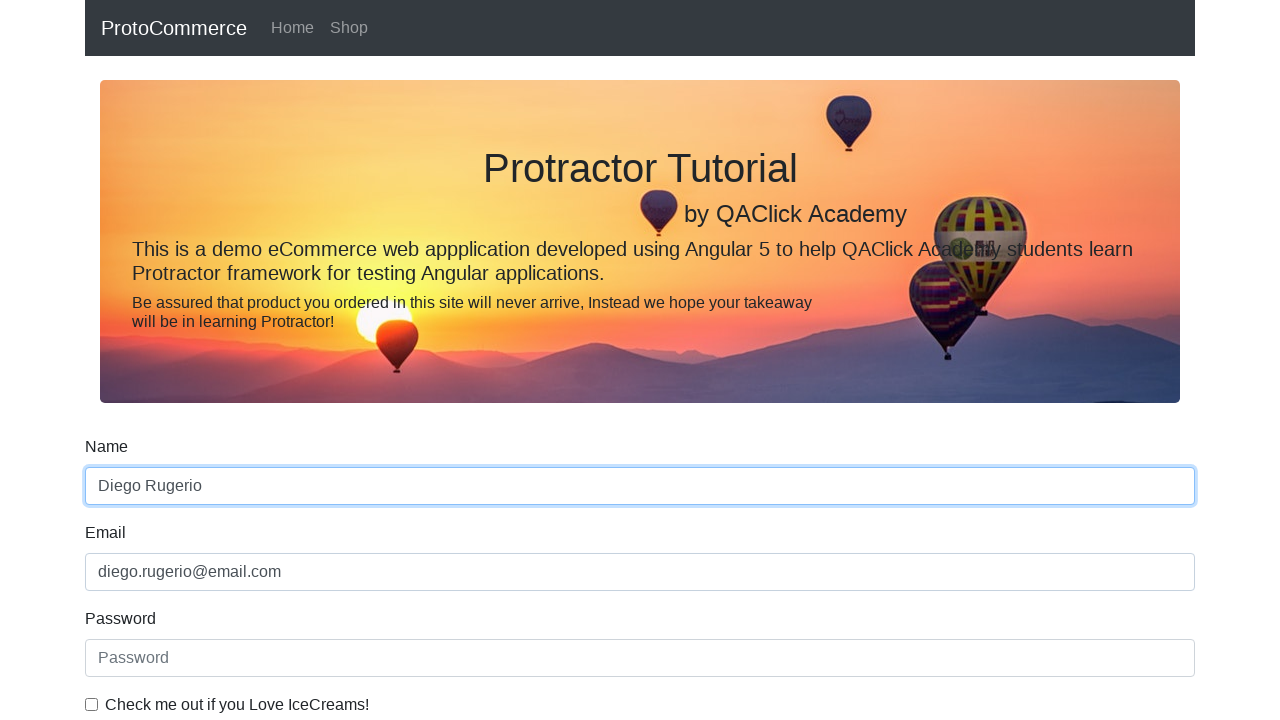

Selected 'Female' from gender dropdown on #exampleFormControlSelect1
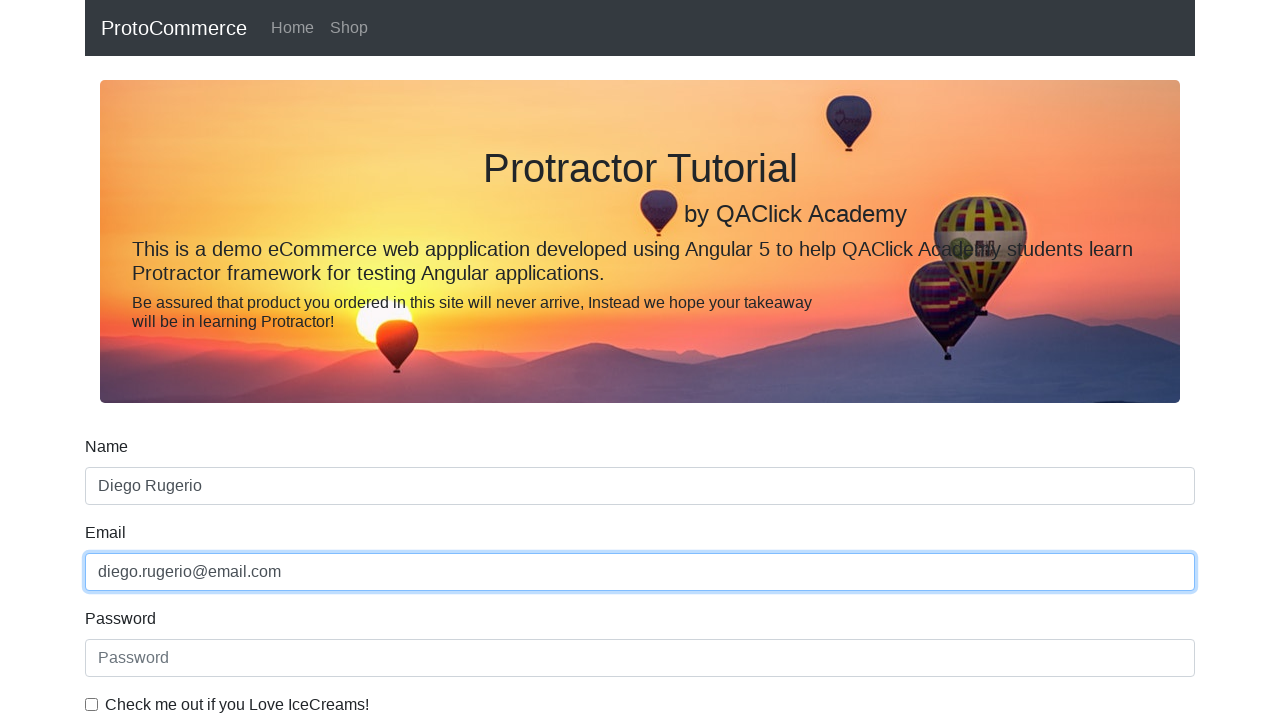

Clicked Submit button to submit the form at (123, 491) on input[value='Submit']
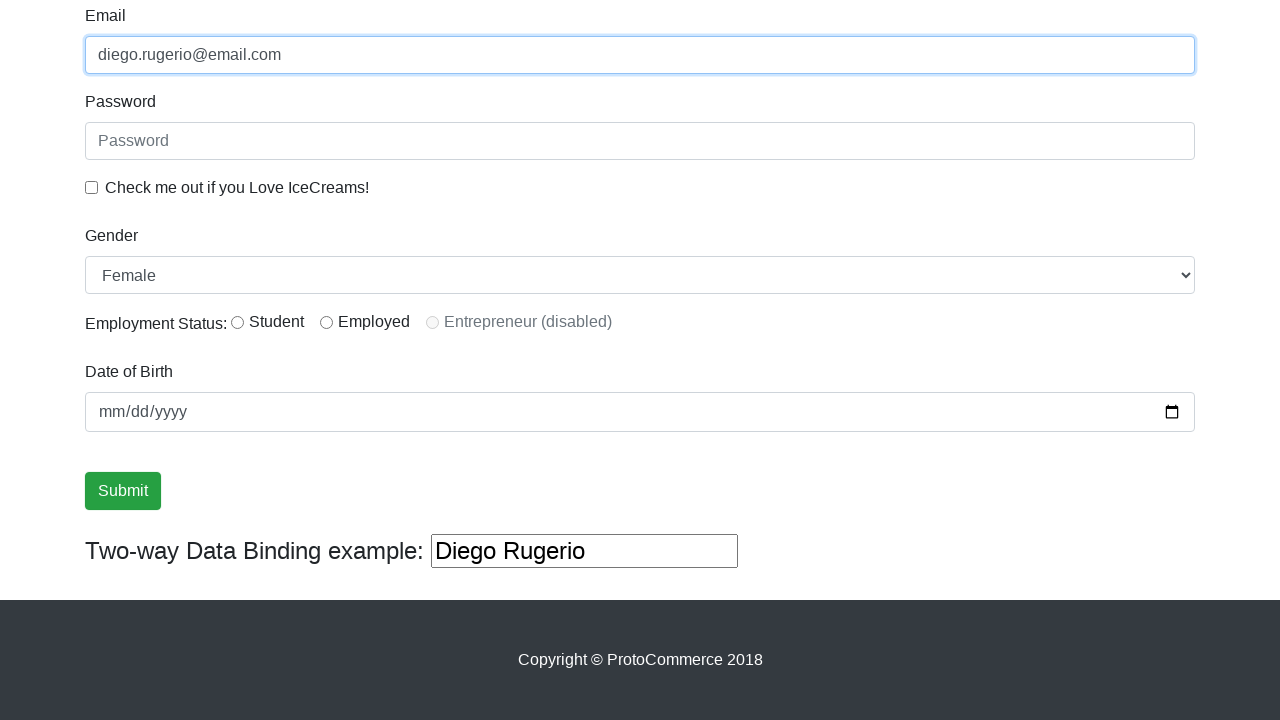

Success message alert appeared
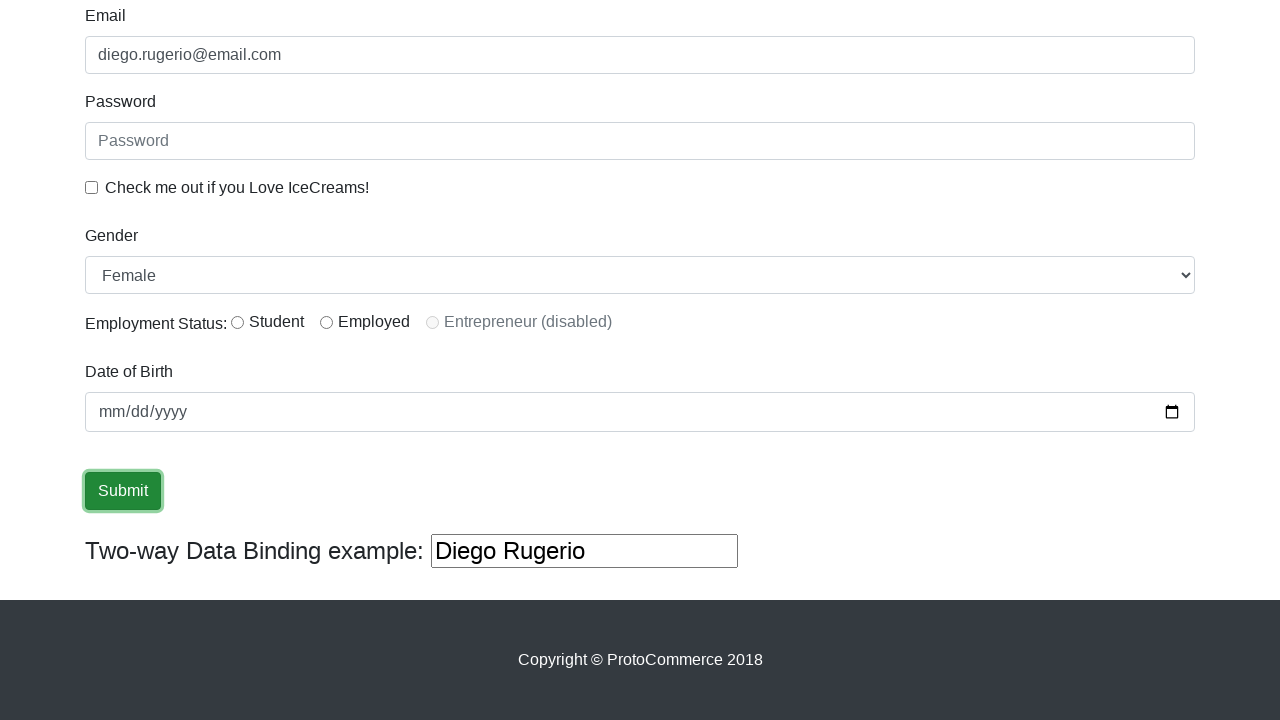

Retrieved success message text content
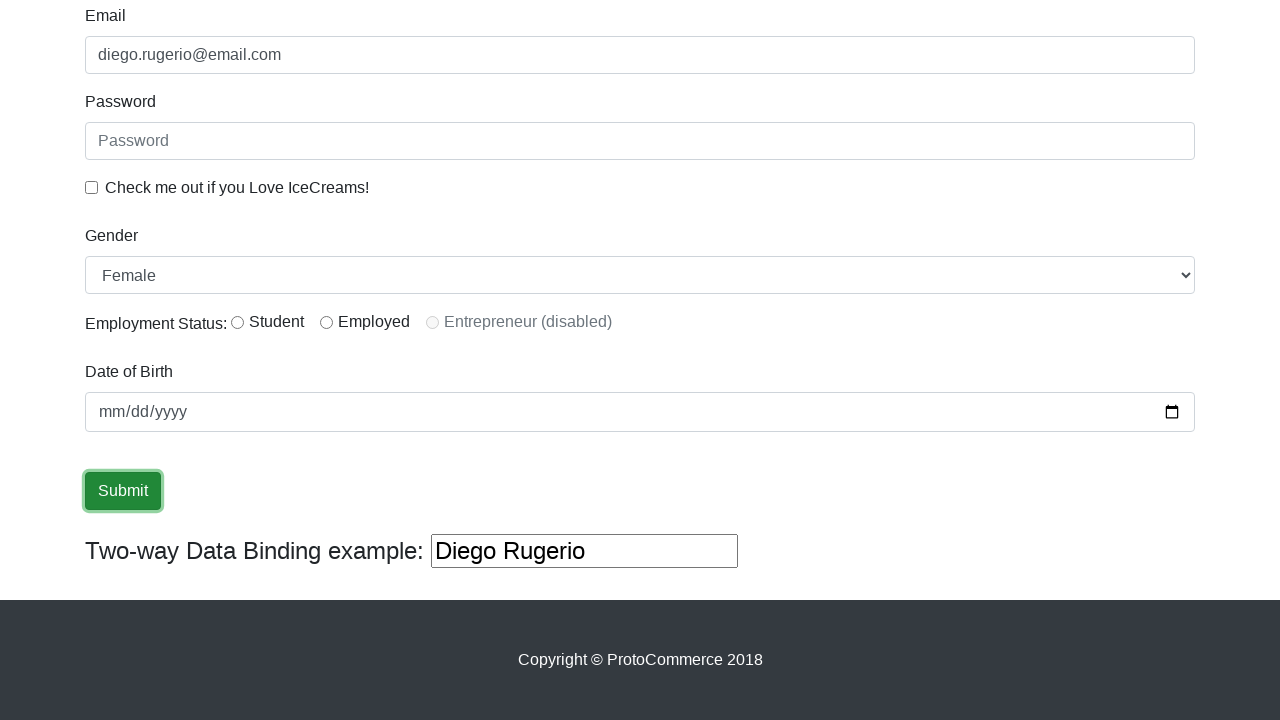

Verified 'Success' text is present in the alert message
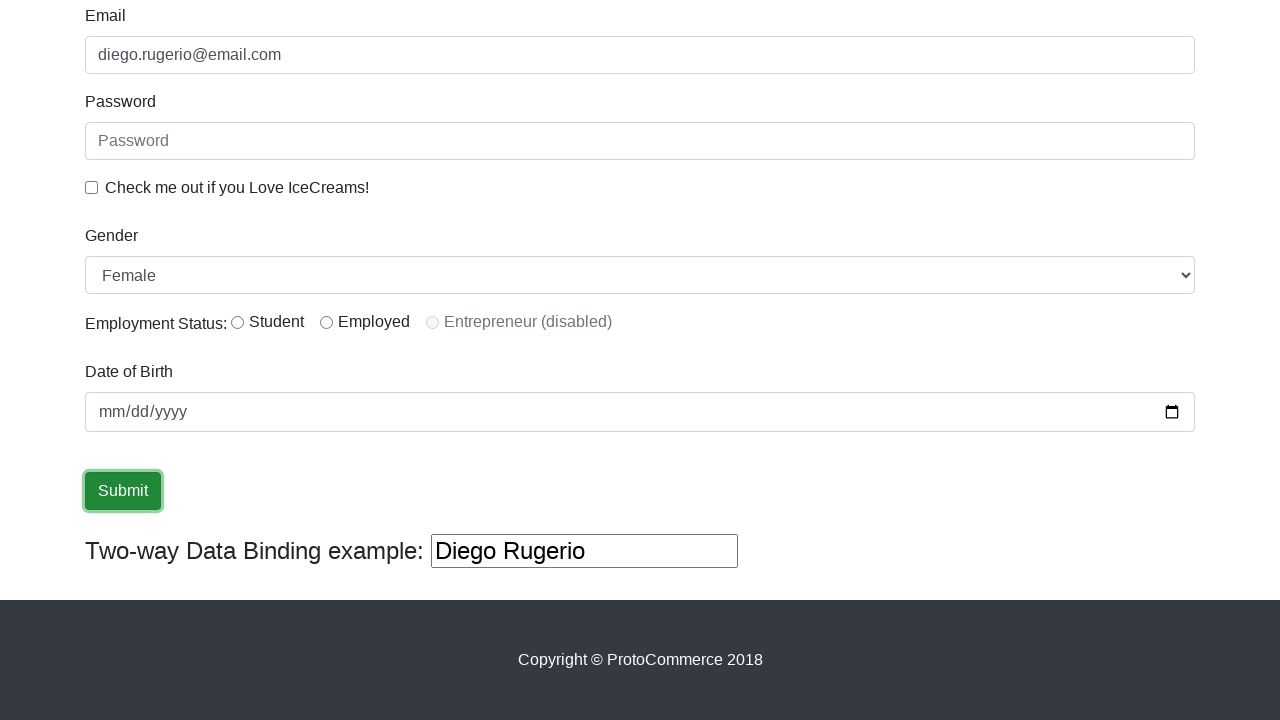

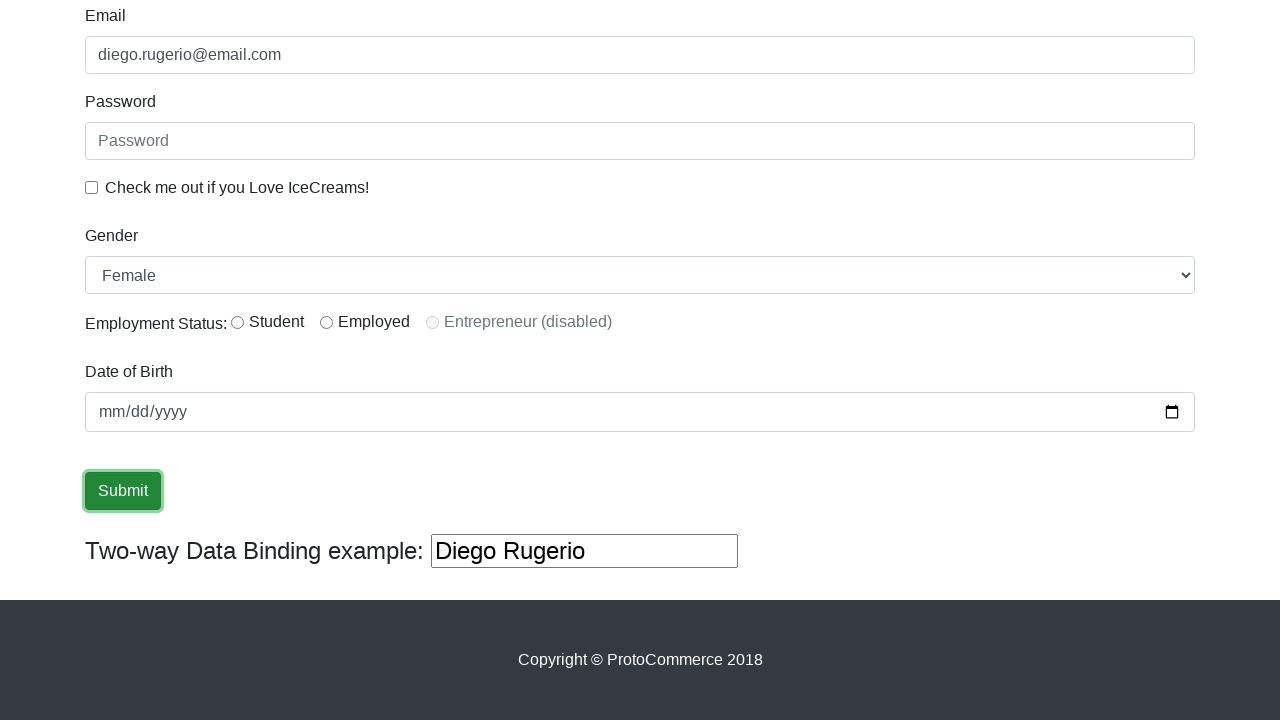